Tests dropdown selection functionality by selecting an option from a dropdown menu using visible text

Starting URL: https://the-internet.herokuapp.com/dropdown

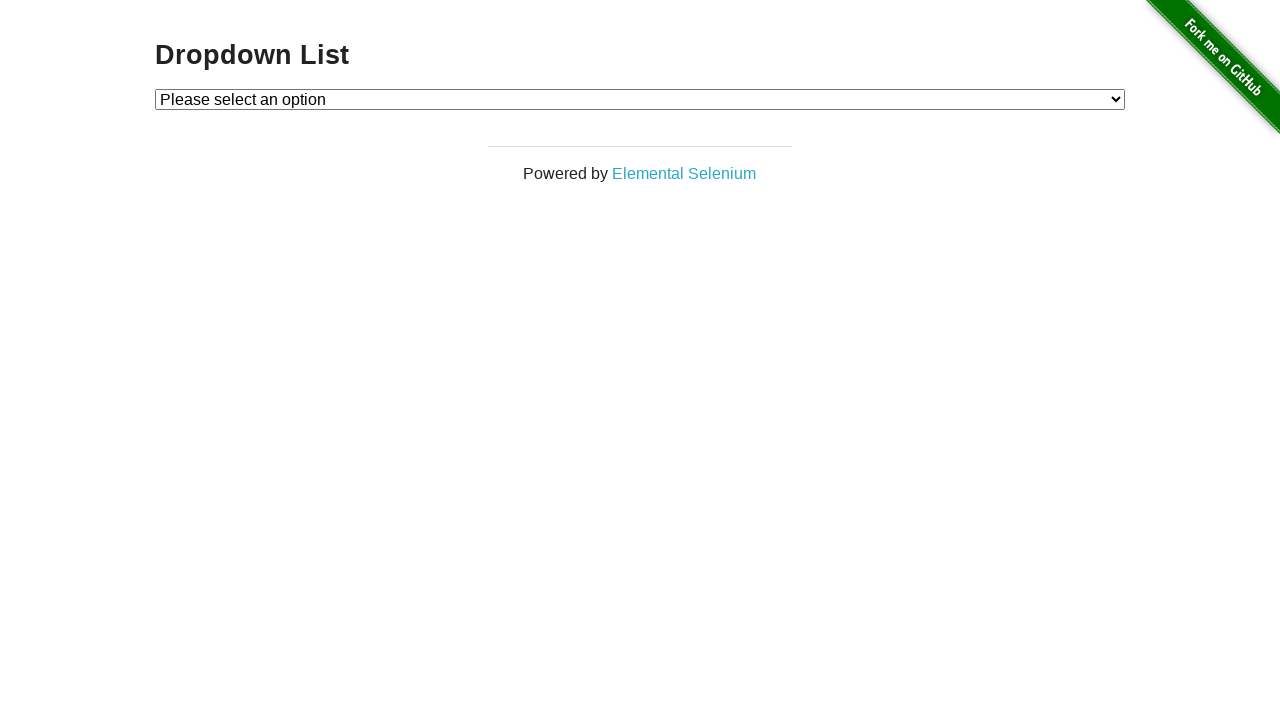

Waited for dropdown to be visible
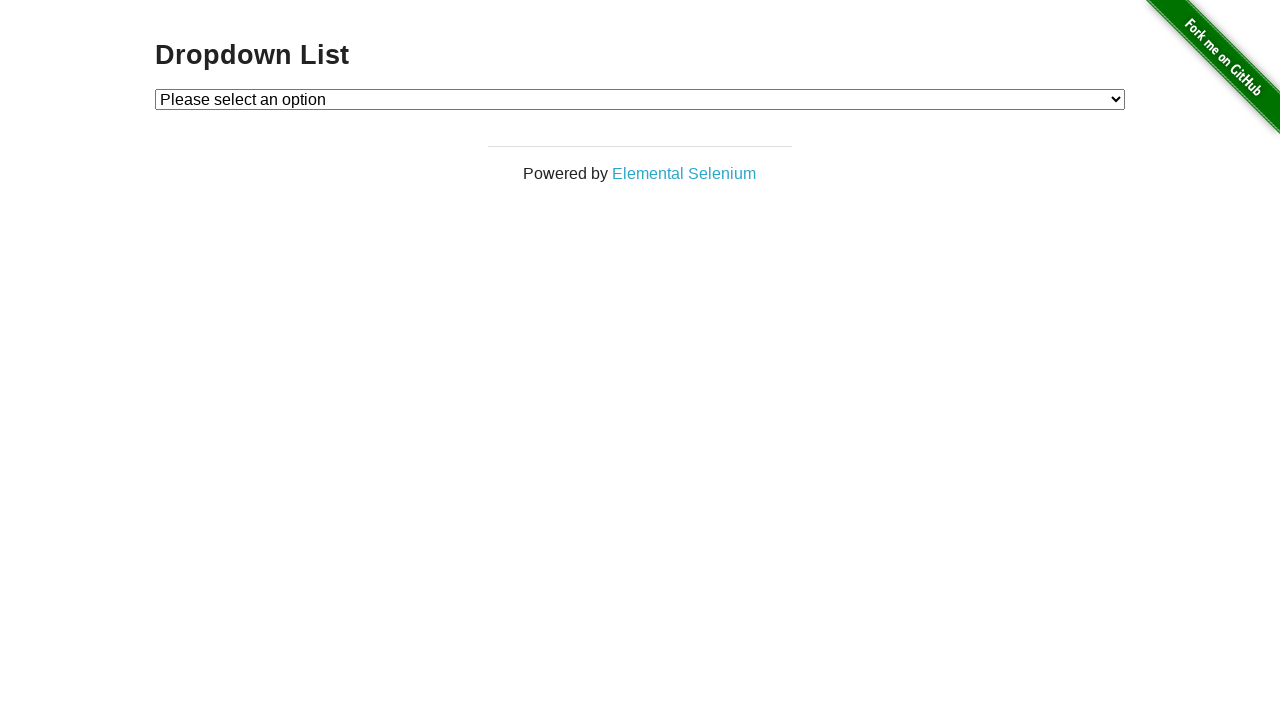

Selected 'Option 2' from dropdown menu on #dropdown
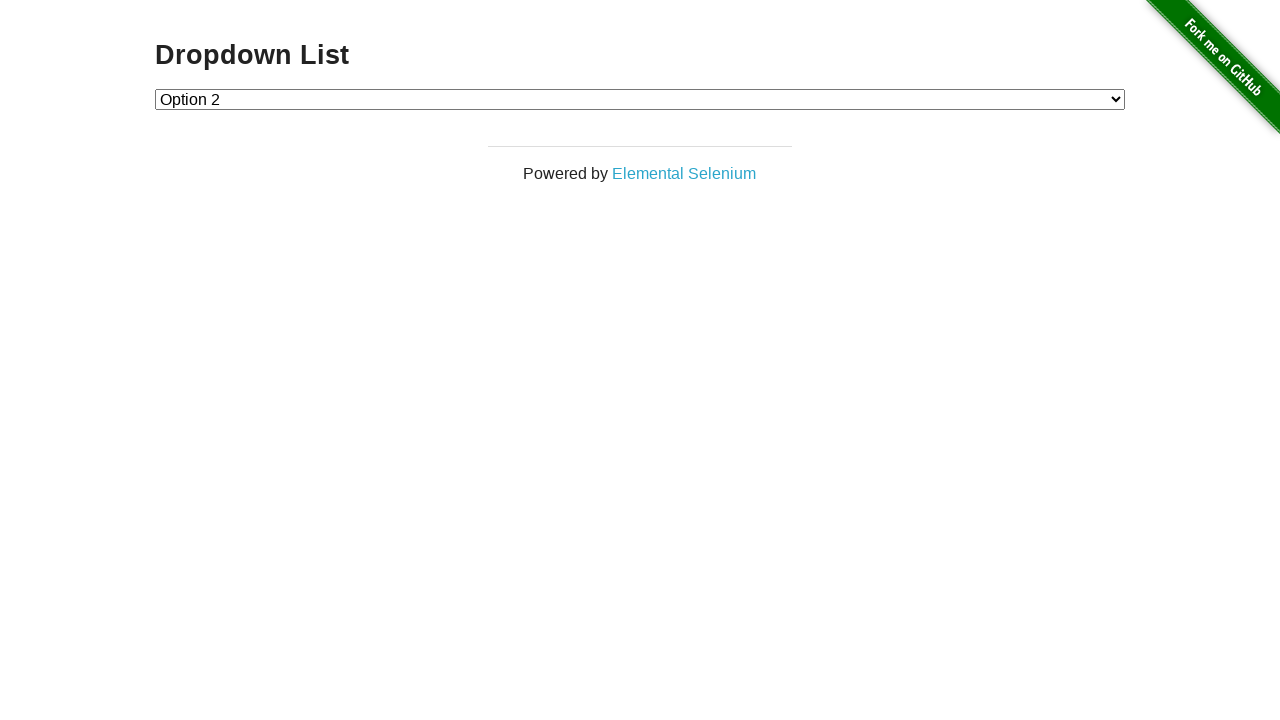

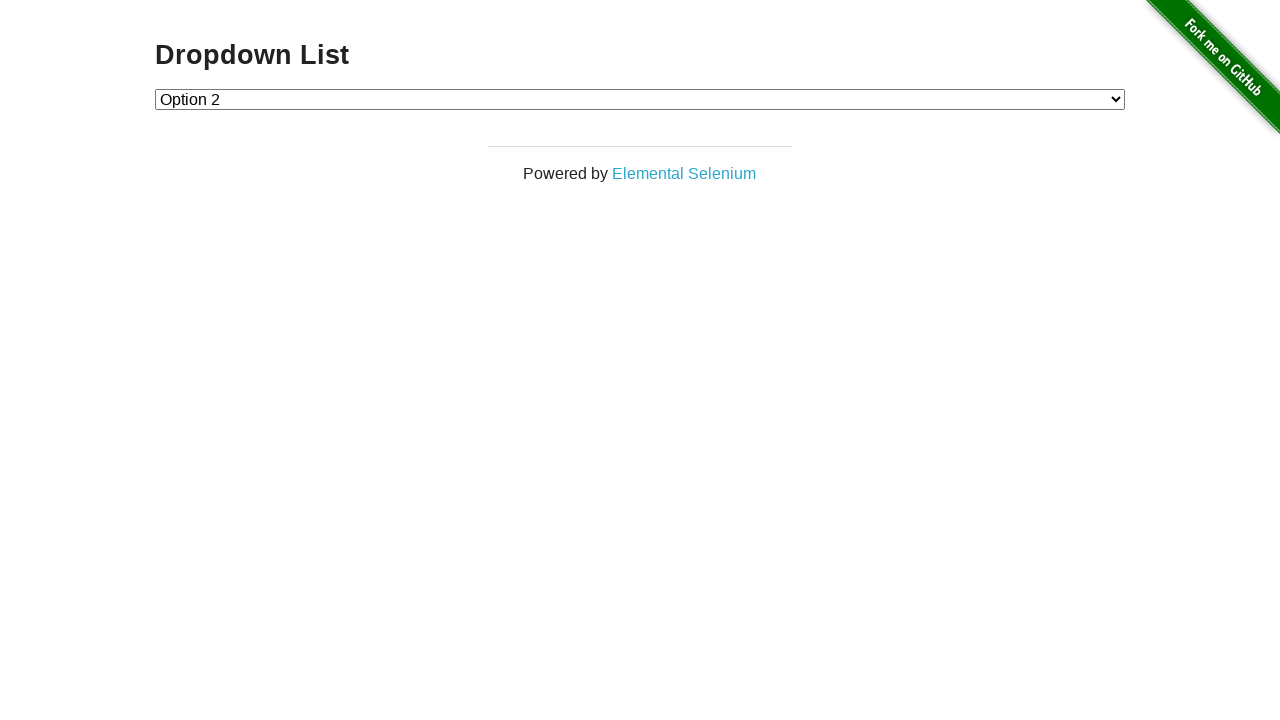